Tests marking all todo items as completed using the toggle all checkbox

Starting URL: https://demo.playwright.dev/todomvc

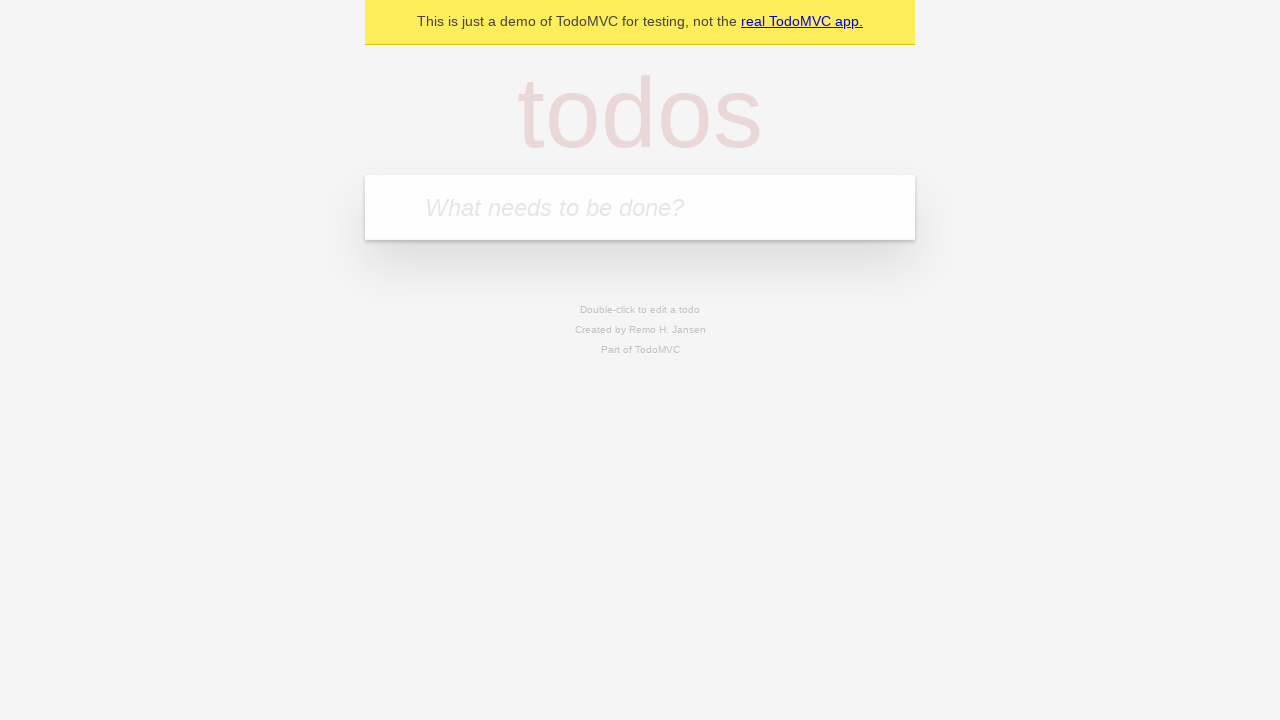

Filled todo input with 'buy some cheese' on internal:attr=[placeholder="What needs to be done?"i]
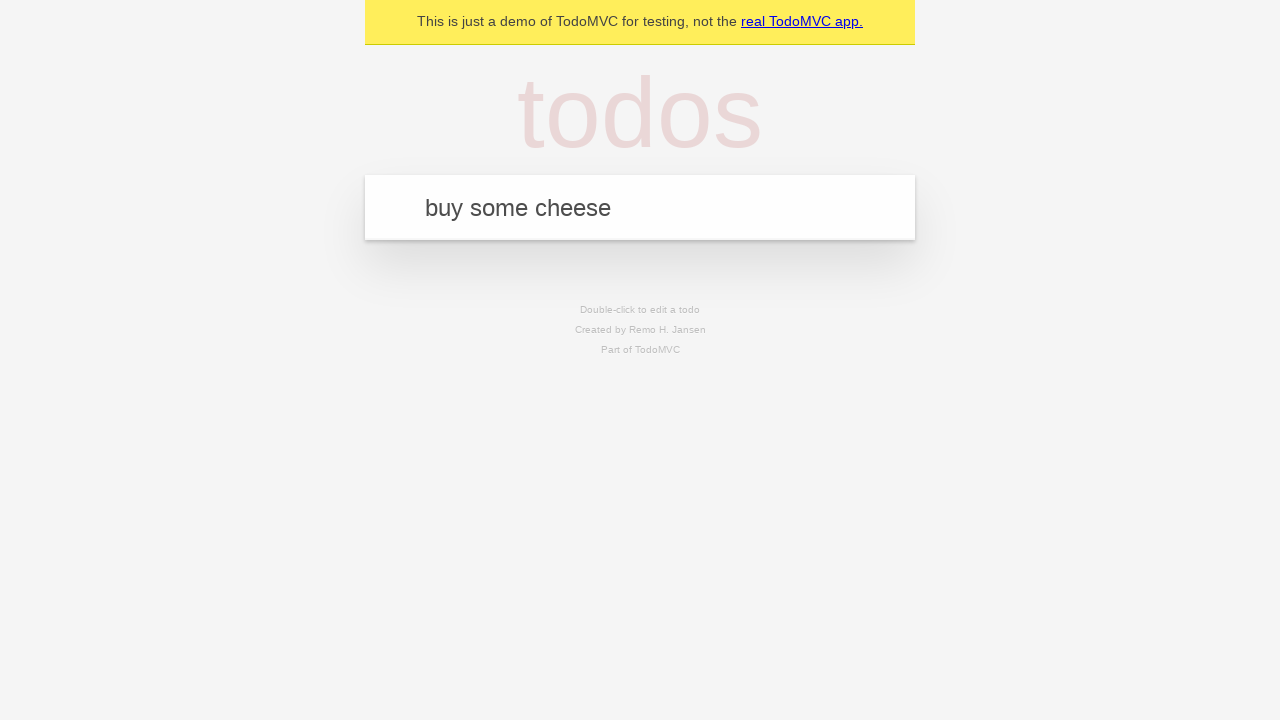

Pressed Enter to add 'buy some cheese' to the todo list on internal:attr=[placeholder="What needs to be done?"i]
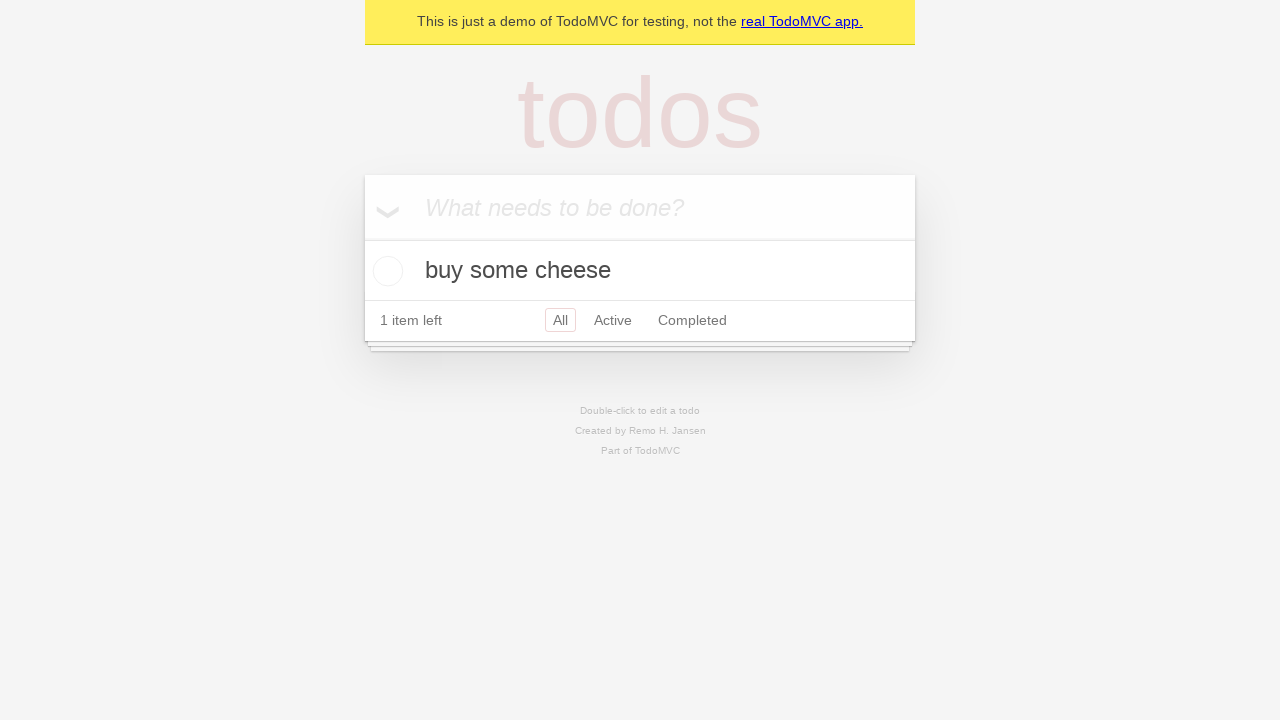

Filled todo input with 'feed the cat' on internal:attr=[placeholder="What needs to be done?"i]
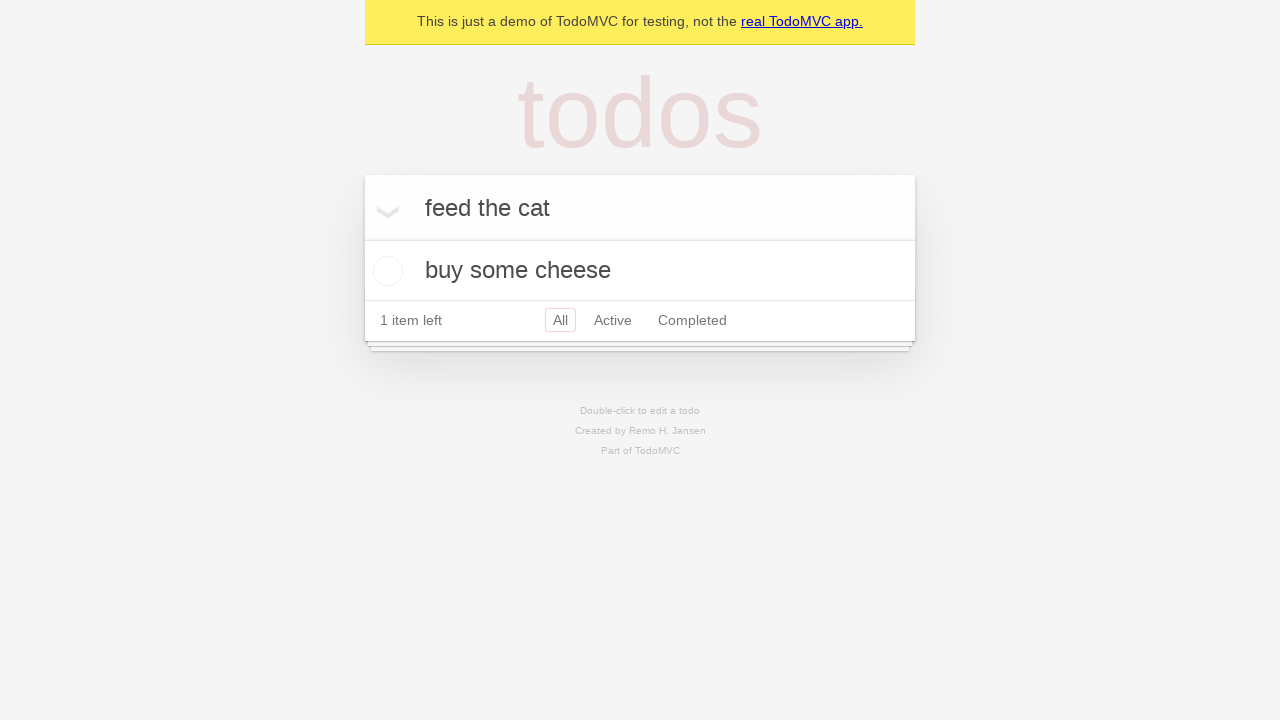

Pressed Enter to add 'feed the cat' to the todo list on internal:attr=[placeholder="What needs to be done?"i]
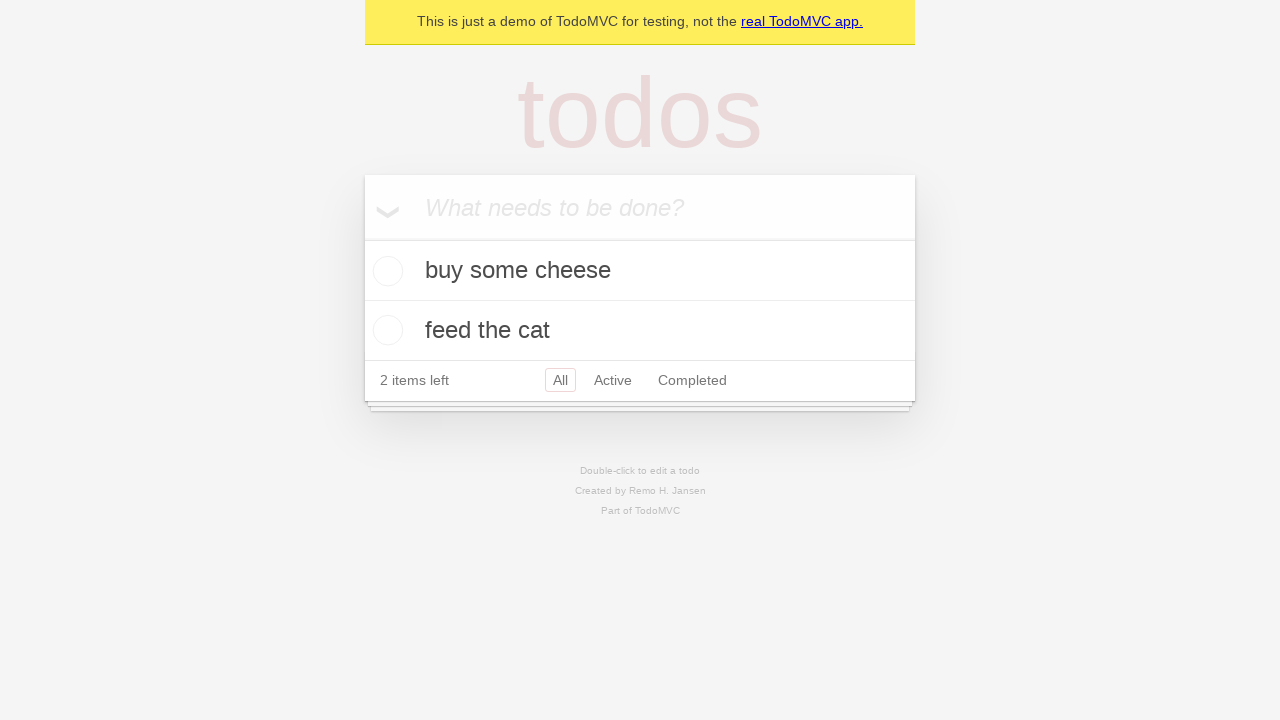

Filled todo input with 'book a doctors appointment' on internal:attr=[placeholder="What needs to be done?"i]
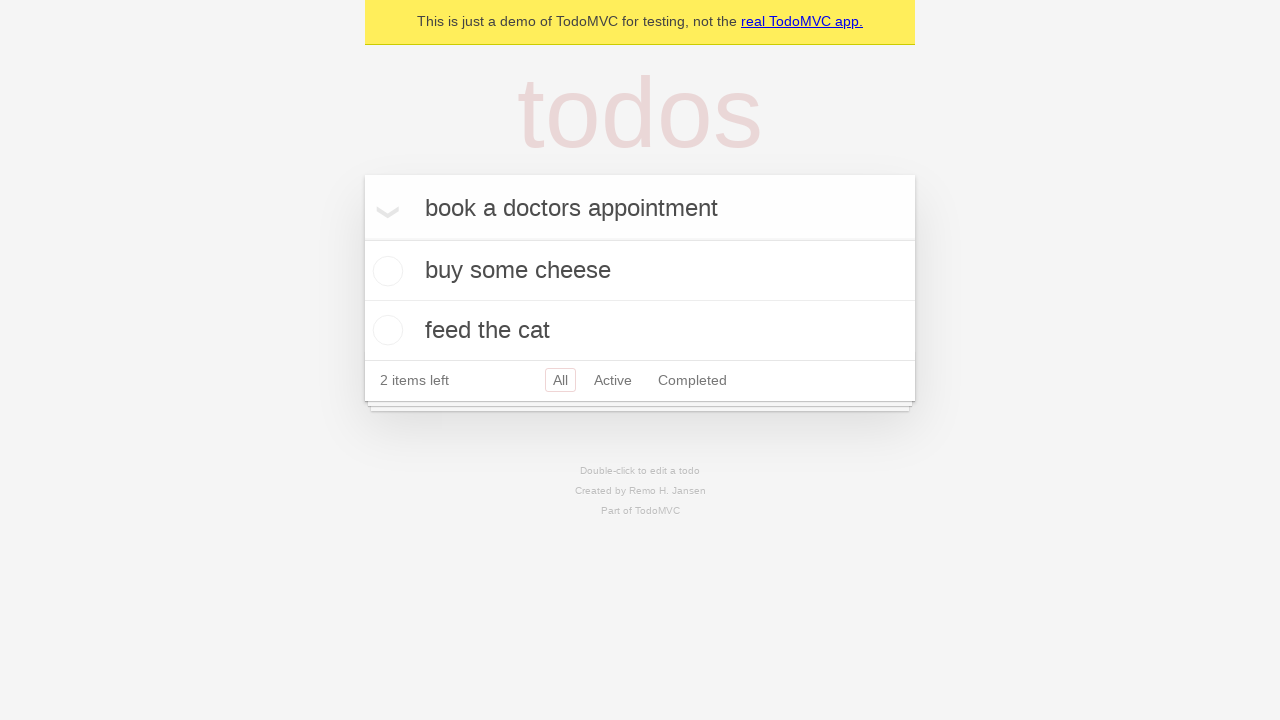

Pressed Enter to add 'book a doctors appointment' to the todo list on internal:attr=[placeholder="What needs to be done?"i]
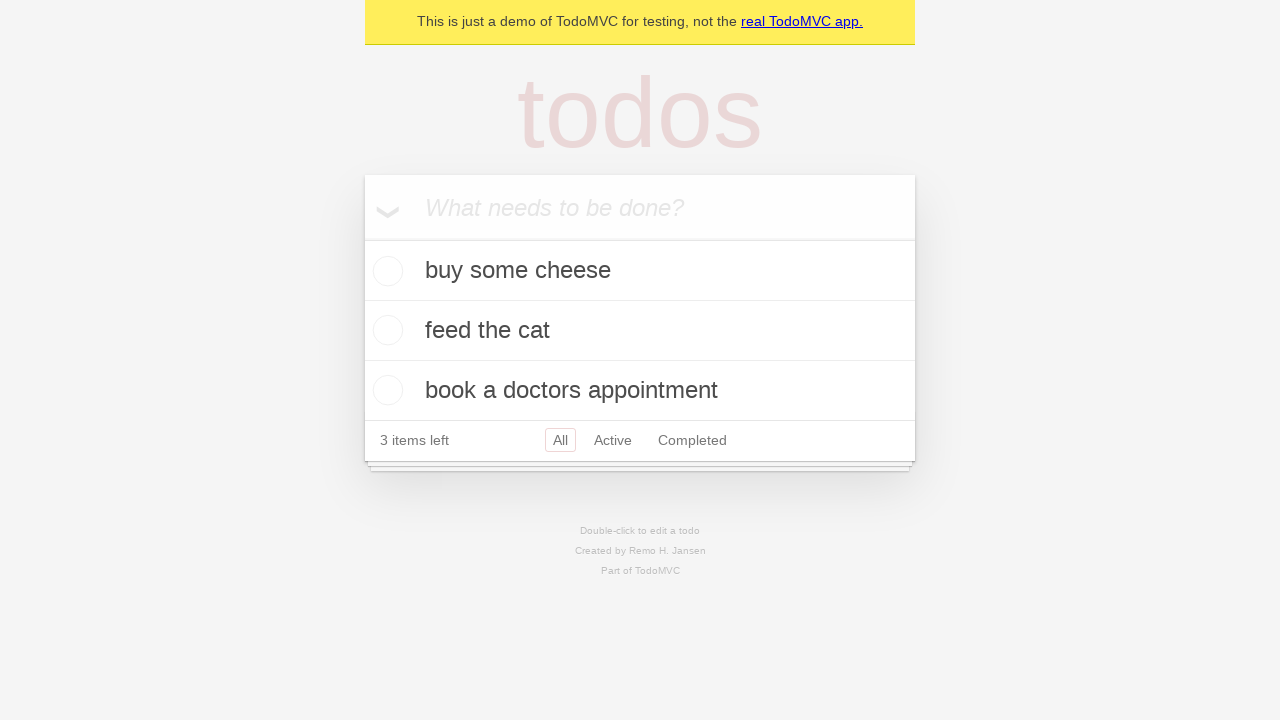

Clicked 'Mark all as complete' checkbox at (362, 238) on internal:label="Mark all as complete"i
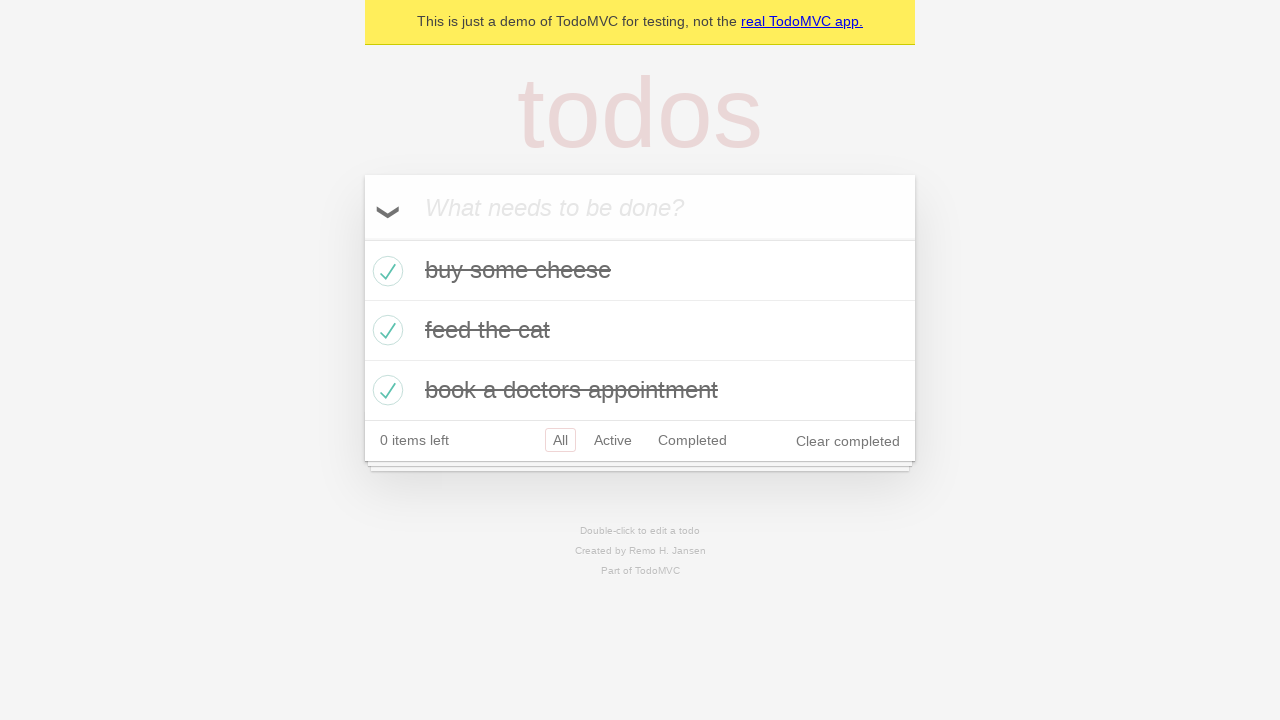

All todo items marked as completed
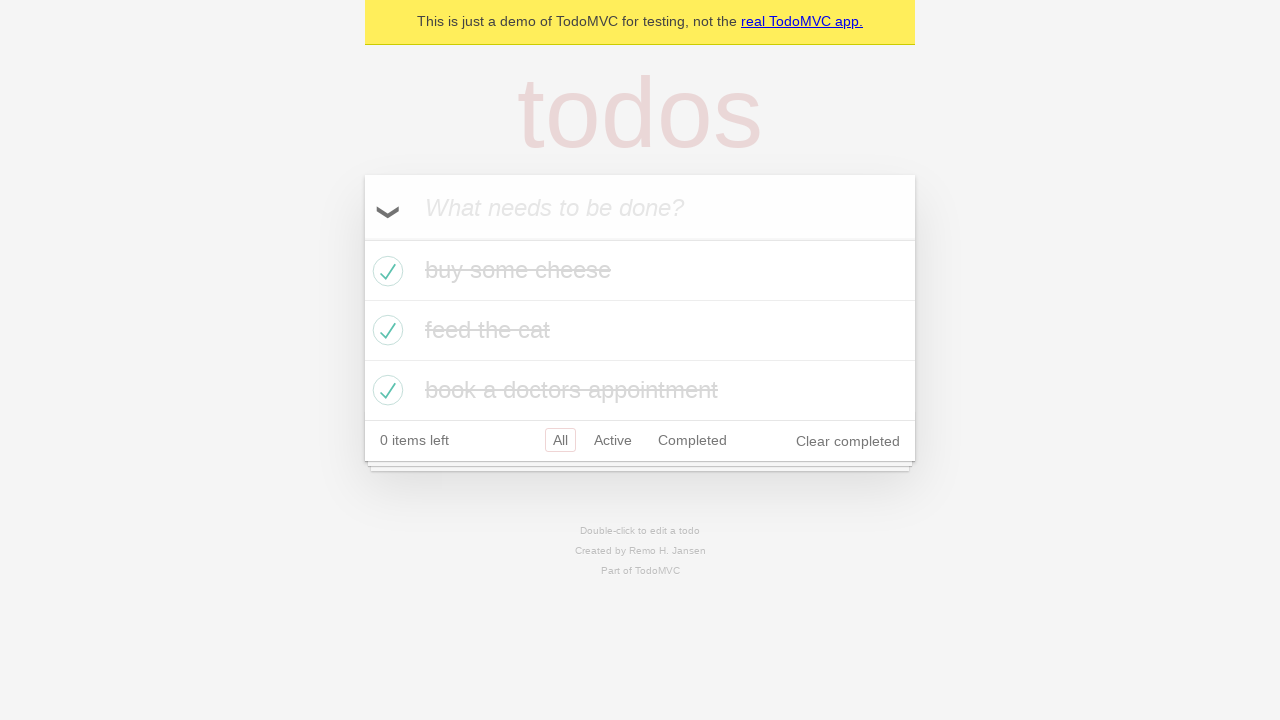

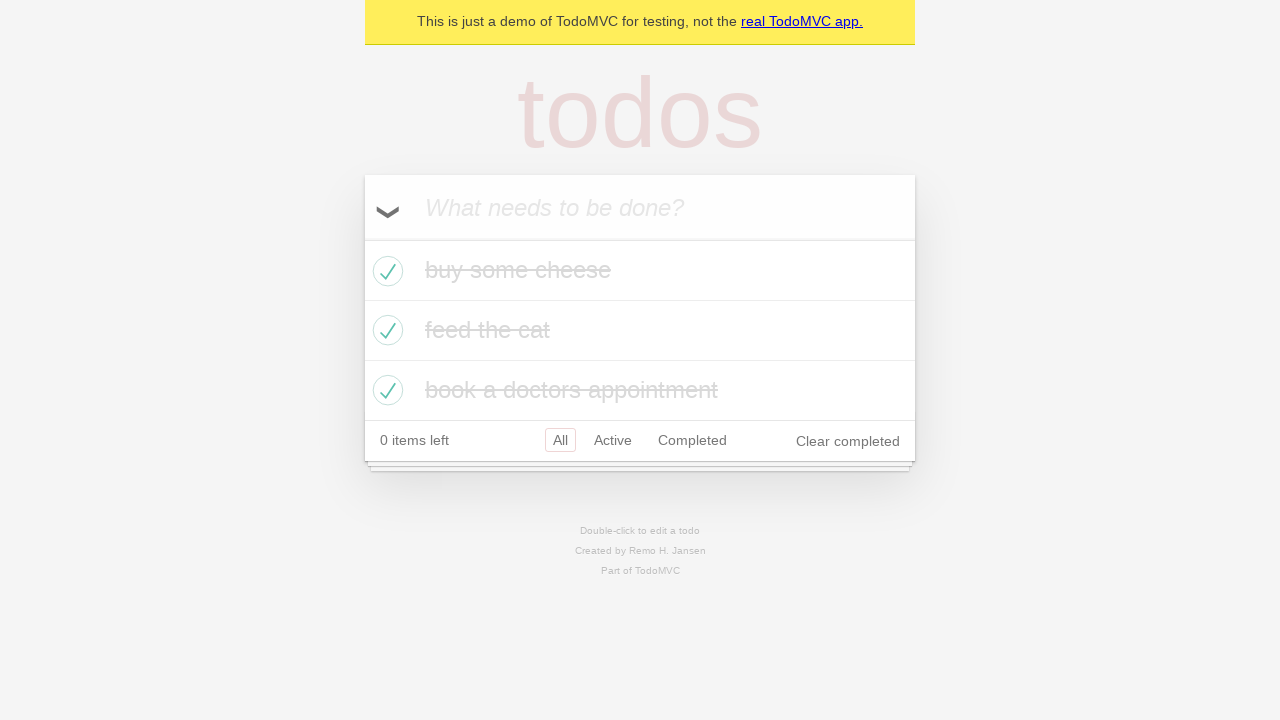